Tests right-click context menu functionality by performing a context click on an element and selecting an option from the menu

Starting URL: https://swisnl.github.io/jQuery-contextMenu/demo.html

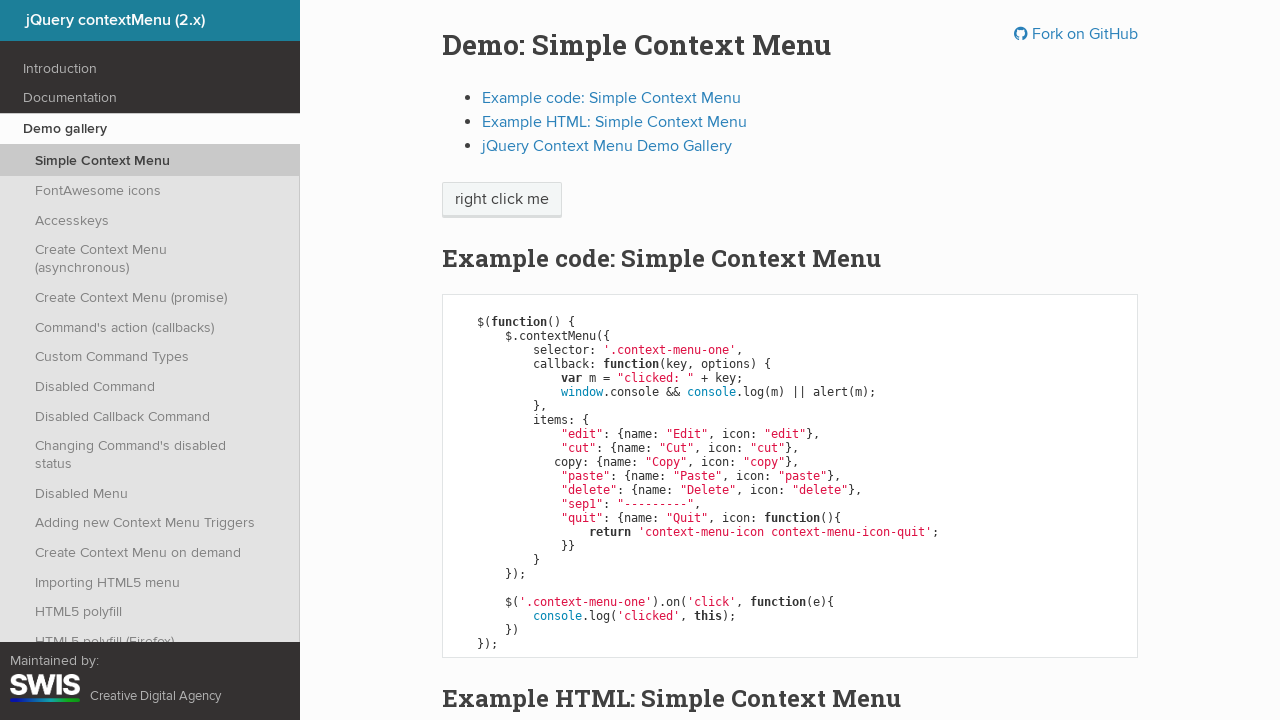

Located element 'right click me' for context menu testing
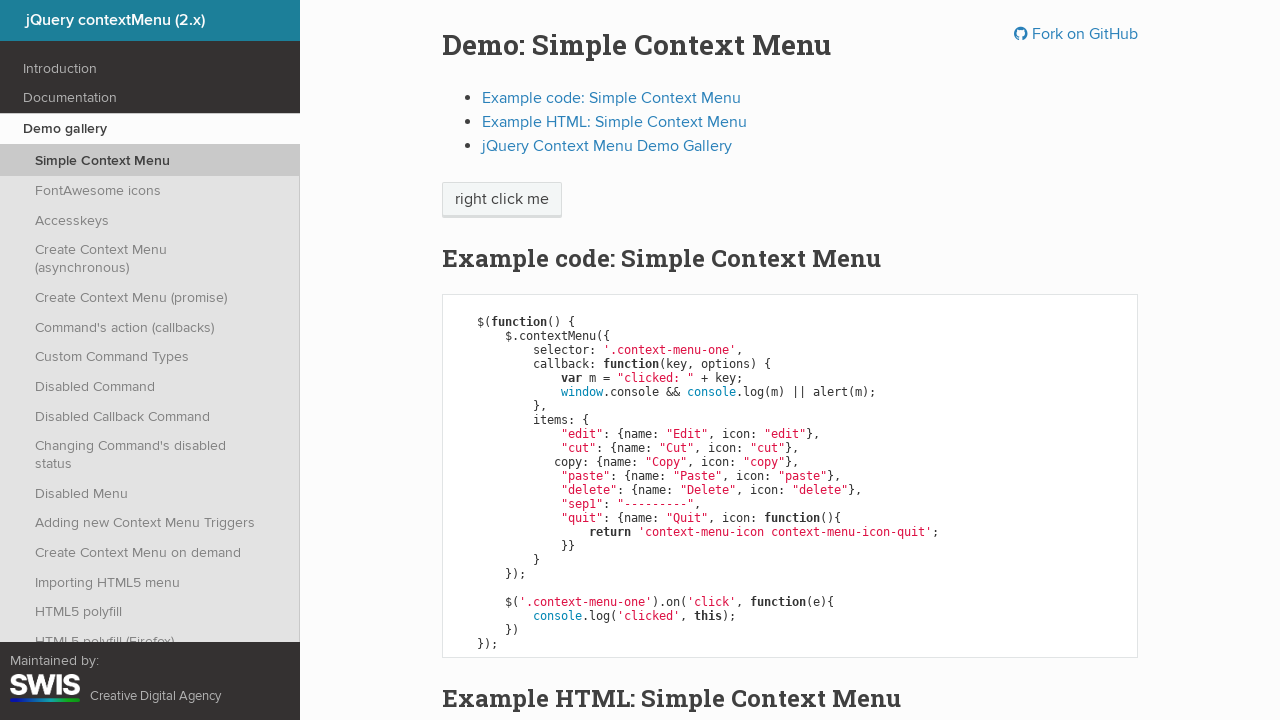

Performed right-click on 'right click me' element to open context menu at (502, 200) on xpath=//span[text()='right click me']
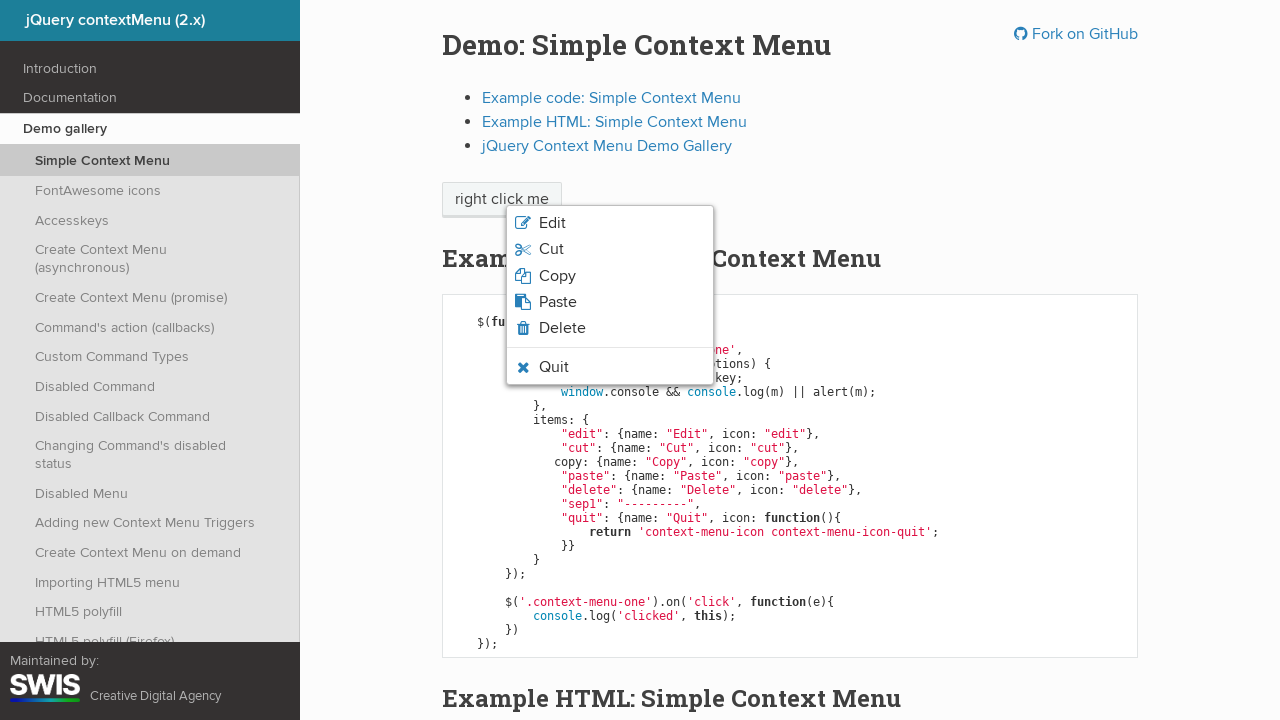

Selected 'Paste' option from context menu at (558, 302) on xpath=//span[text()='Paste']
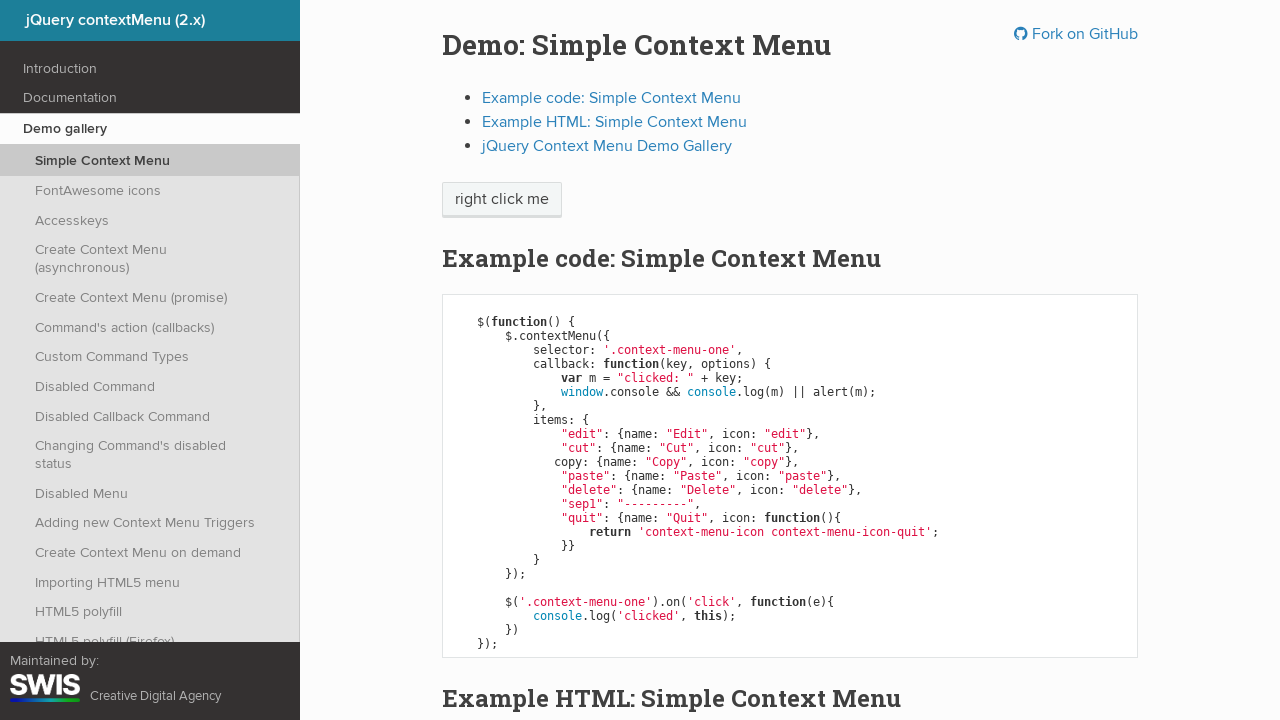

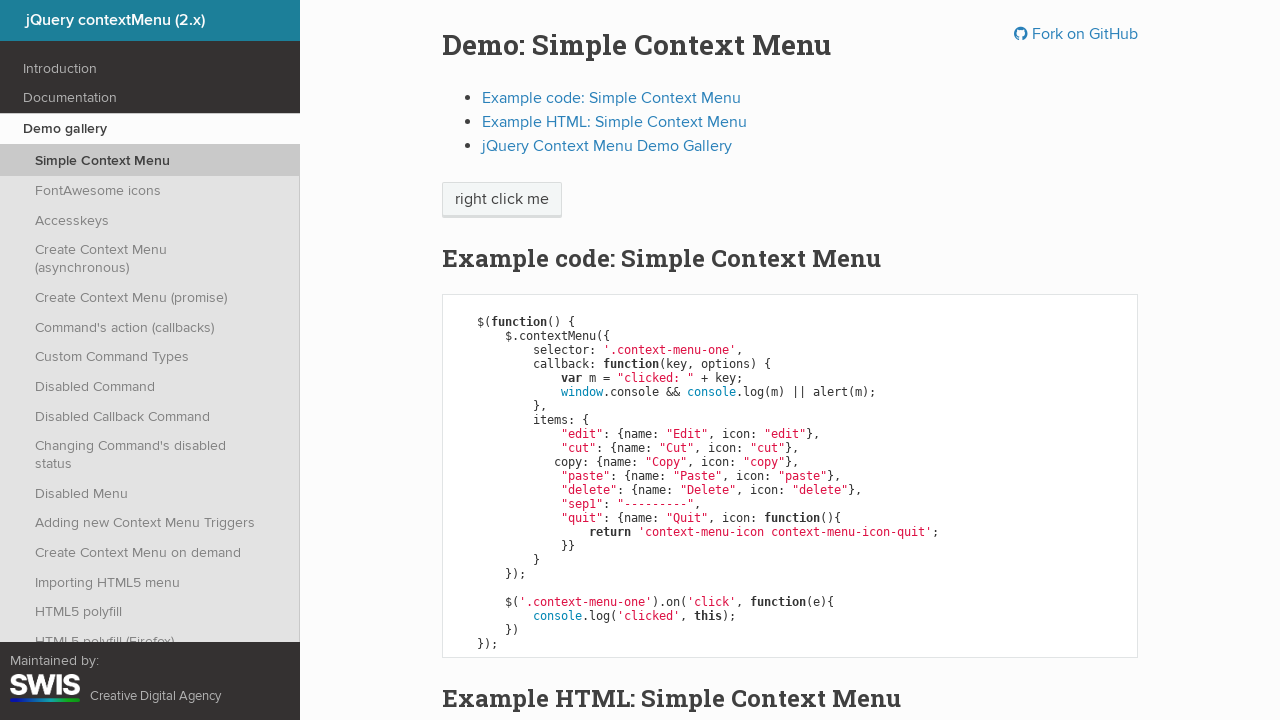